Tests that clicking the A-Z park list link redirects to the correct alphabetical park listing page.

Starting URL: https://bcparks.ca/

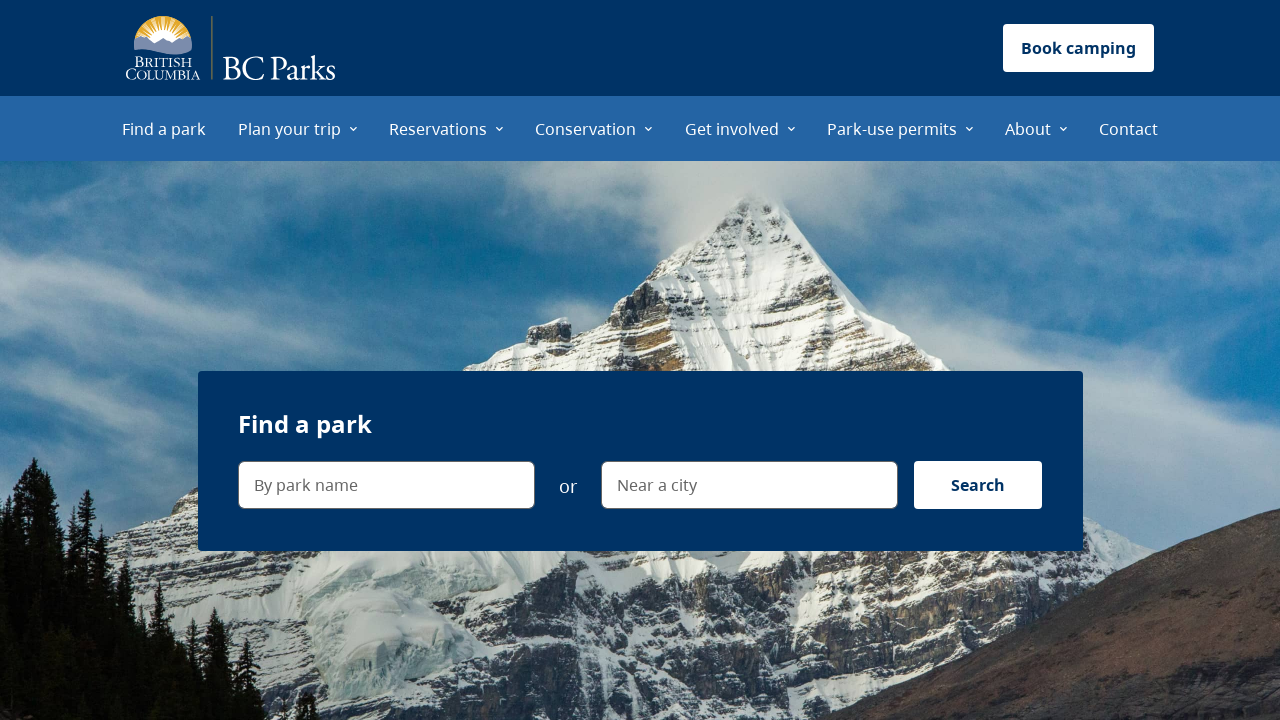

Clicked 'Find a park' menu item at (164, 128) on internal:role=menuitem[name="Find a park"i]
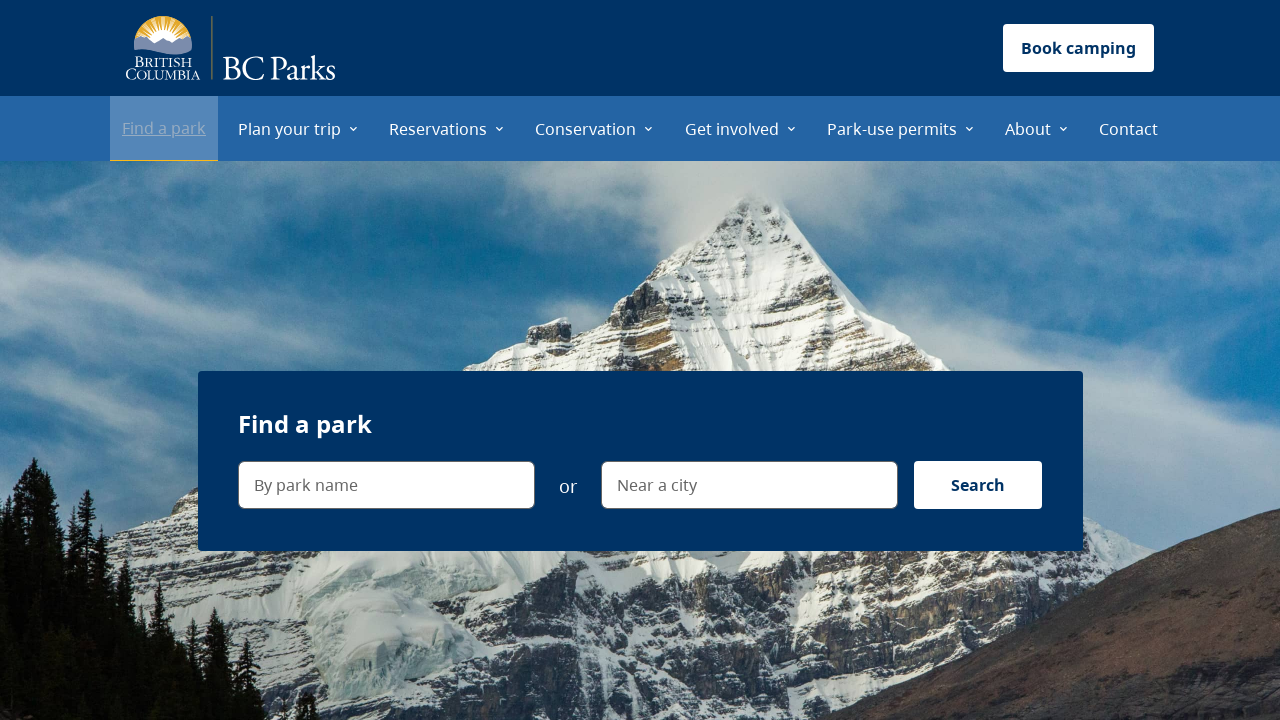

Waited for page to fully load (networkidle)
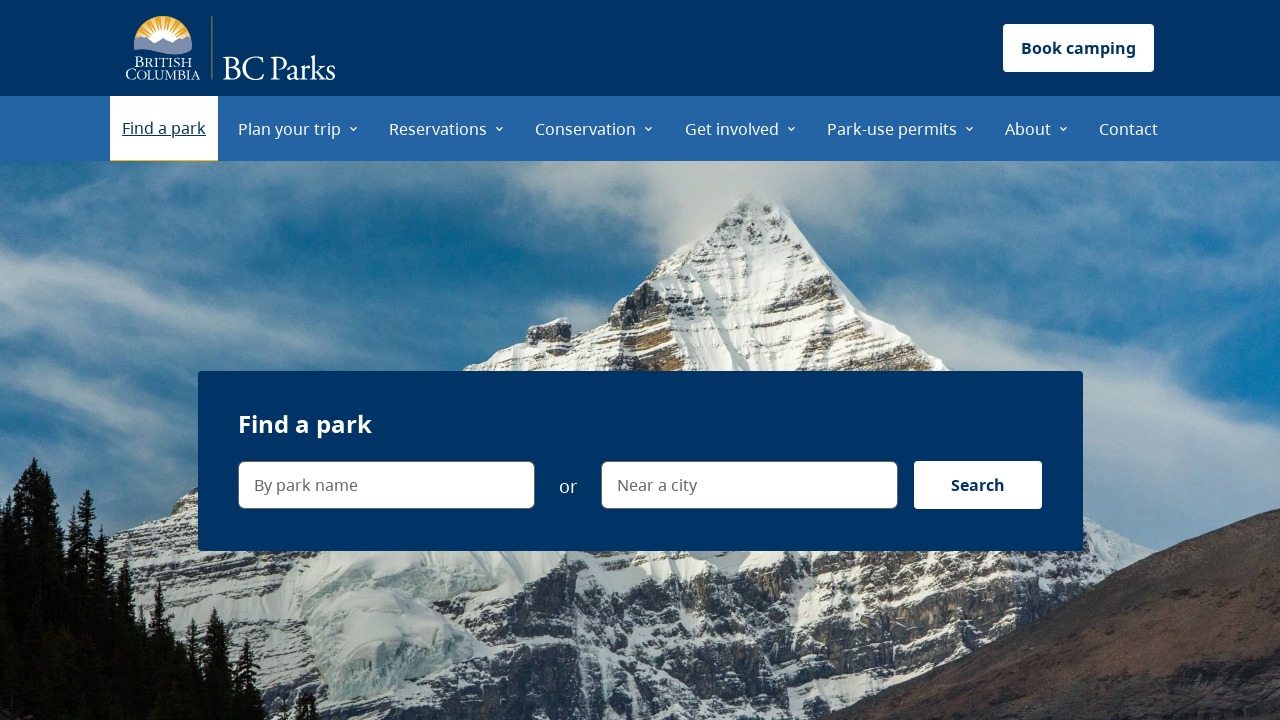

Clicked 'A–Z park list' link at (116, 361) on internal:role=link[name="A–Z park list"i]
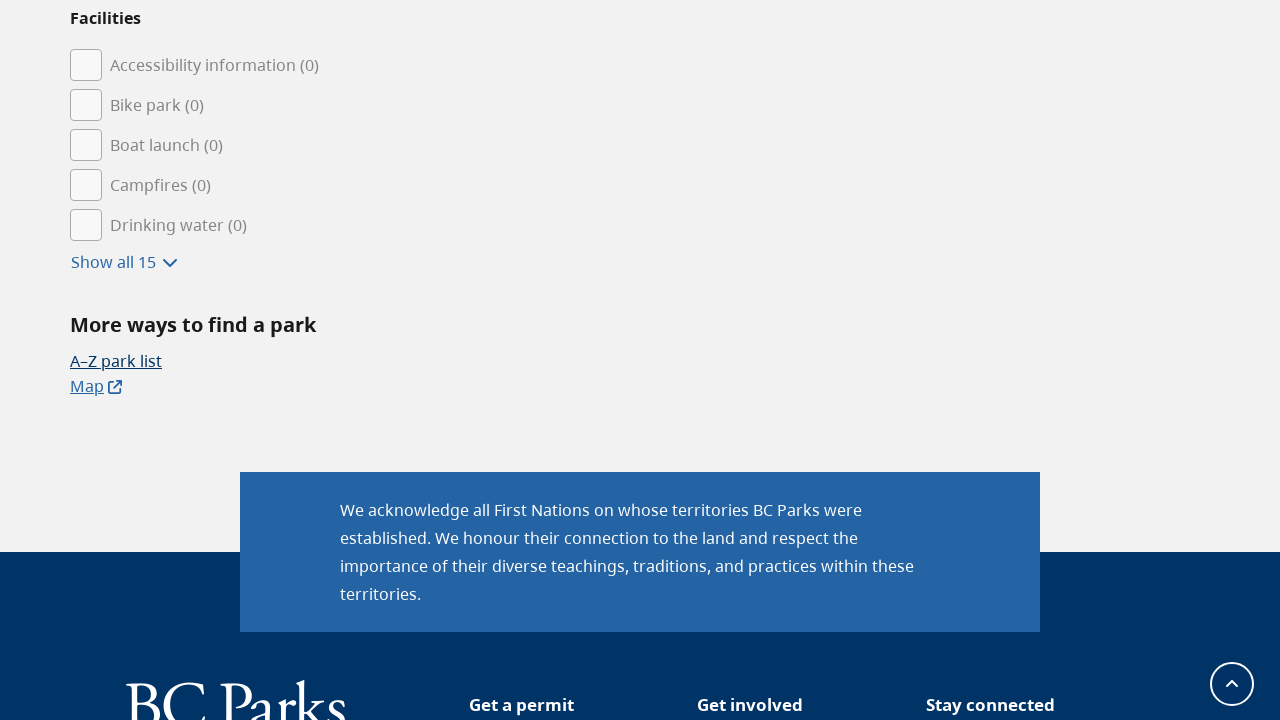

Navigated to A-Z park list page (https://bcparks.ca/find-a-park/a-z-list/)
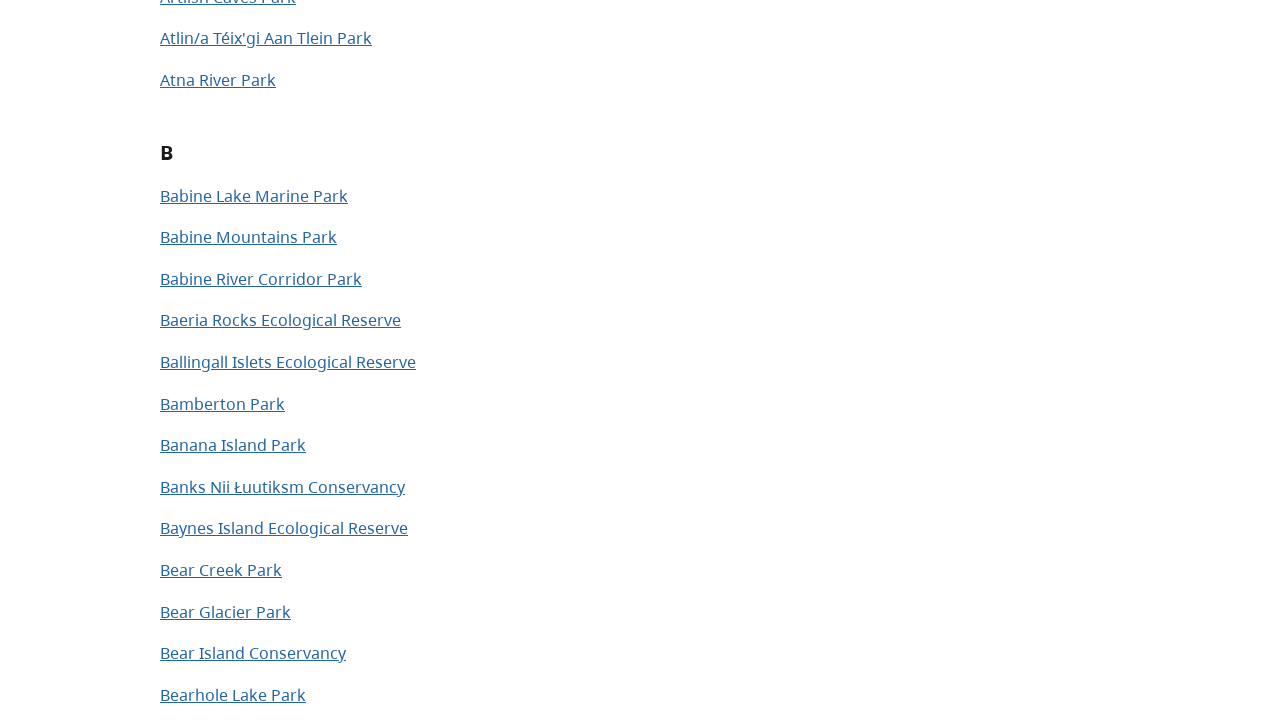

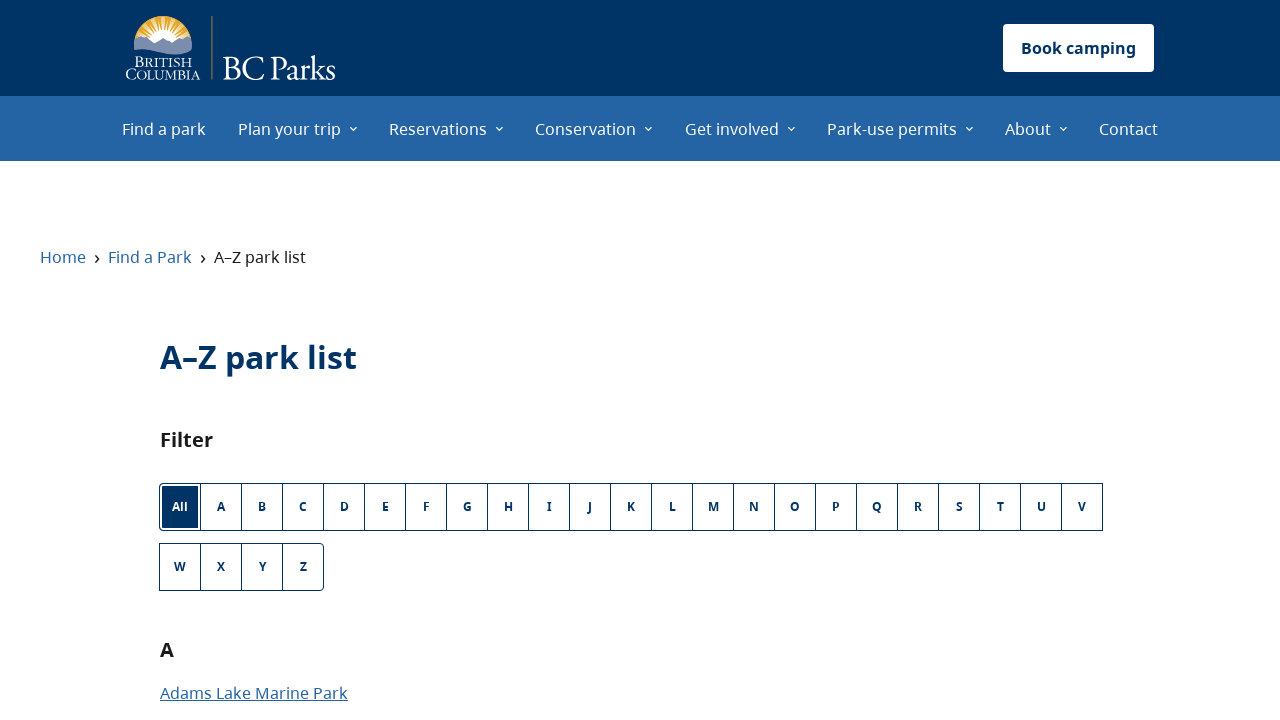